Tests login form validation by entering username, entering then clearing password, and verifying the "Password is required" error message appears

Starting URL: https://www.saucedemo.com/

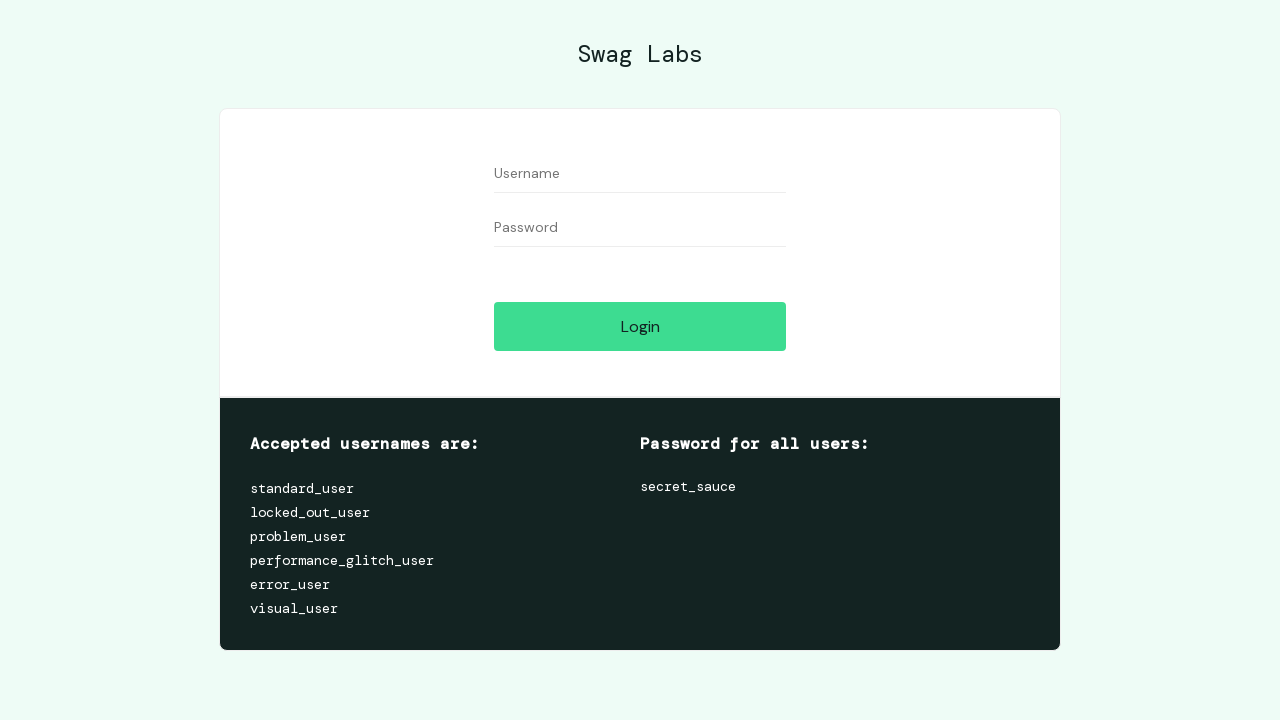

Entered username 'standard_user' in username field on input[id='user-name']
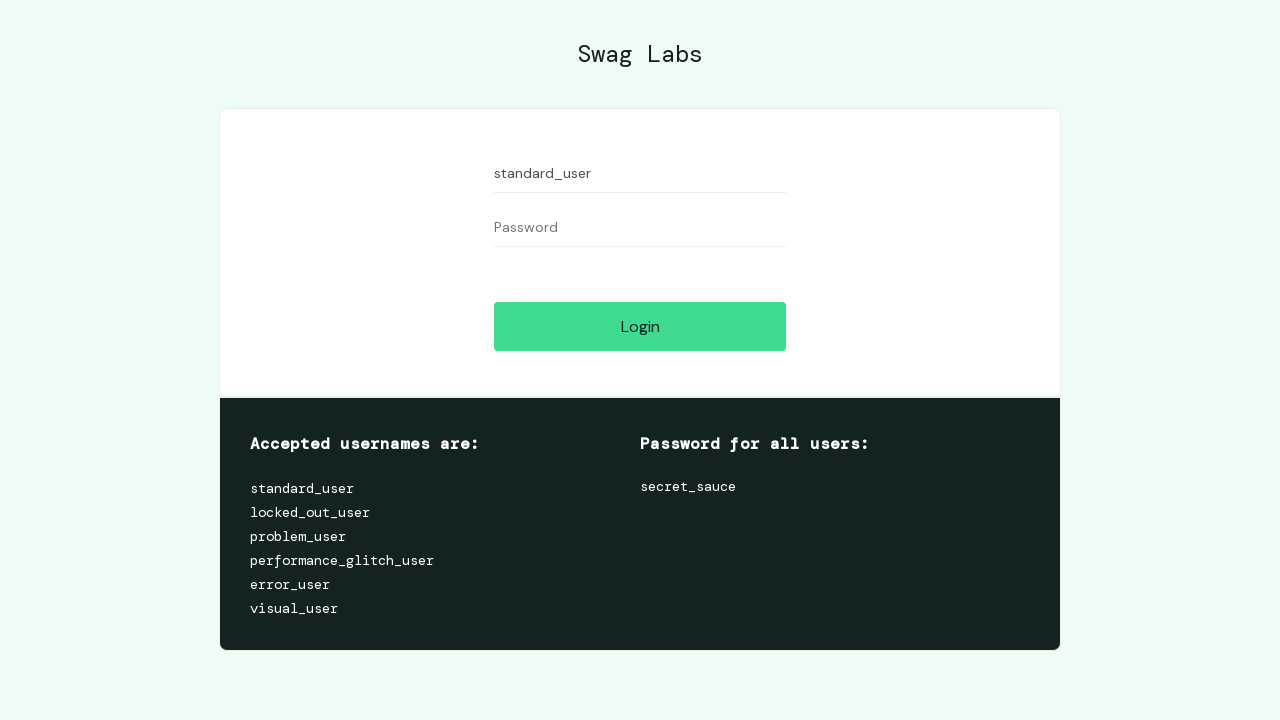

Entered password in password field on input[id='password']
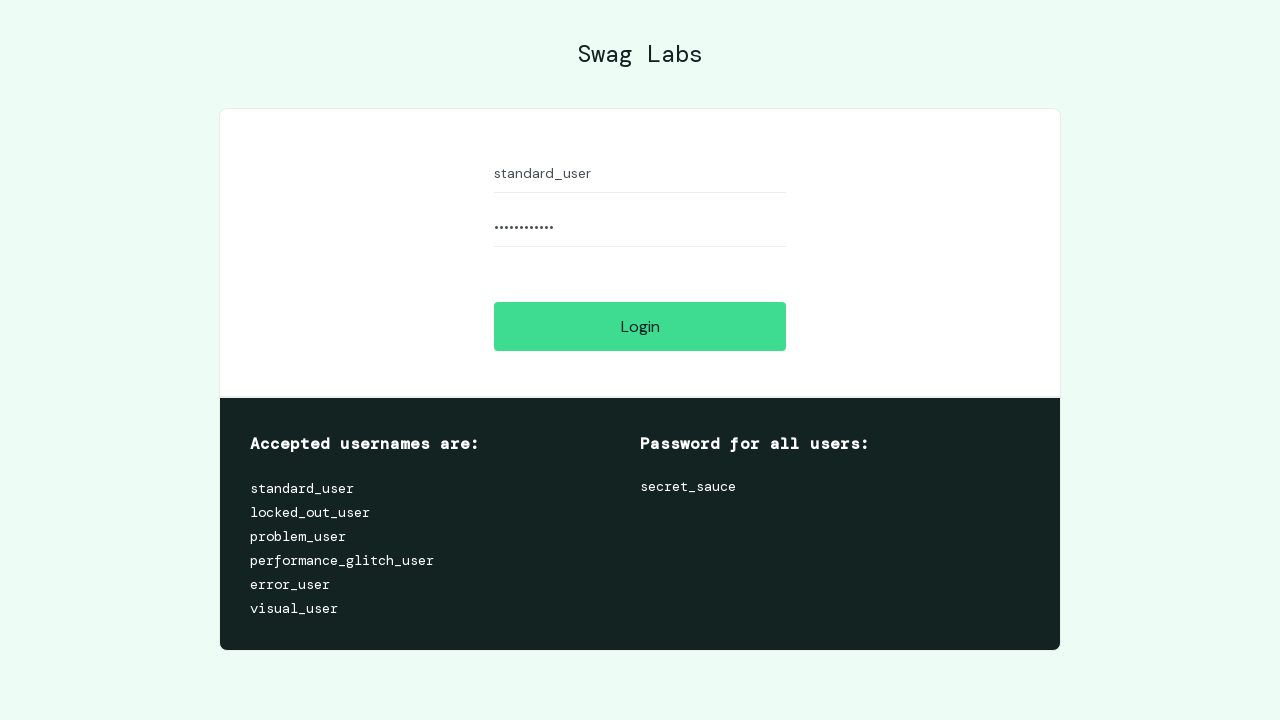

Cleared password field on input[id='password']
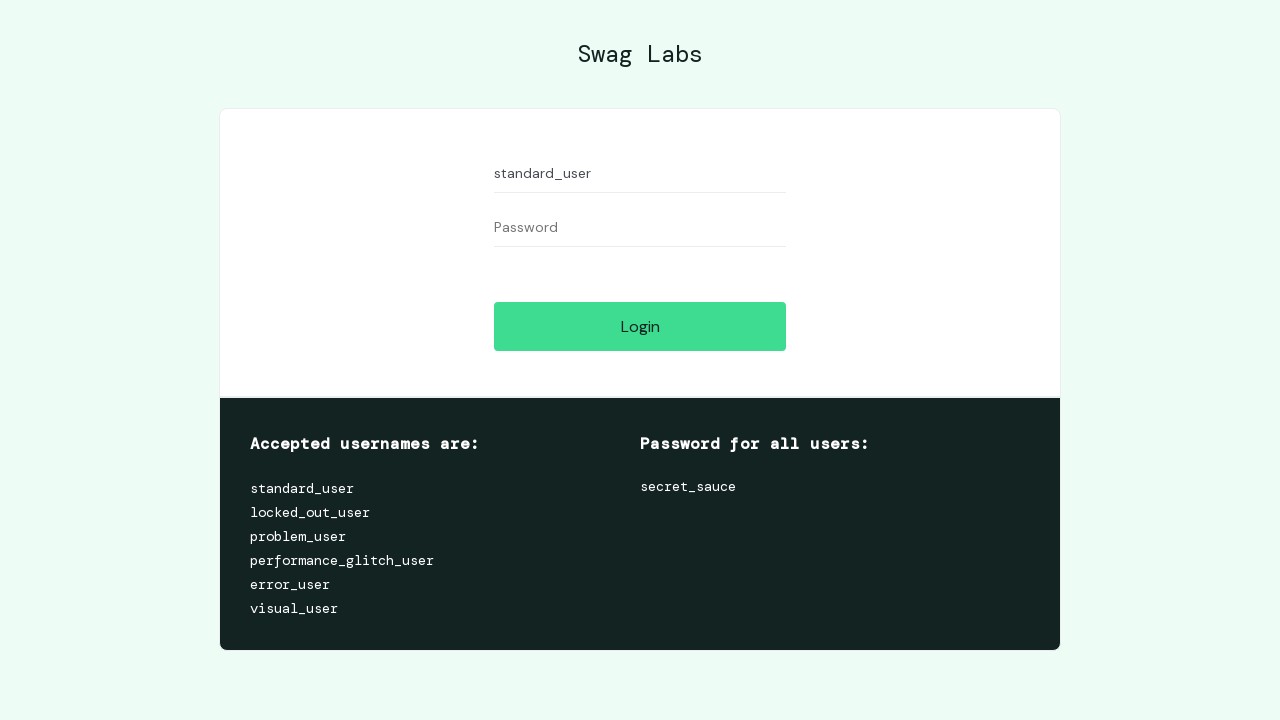

Clicked Login button with username but no password at (640, 326) on input[id='login-button']
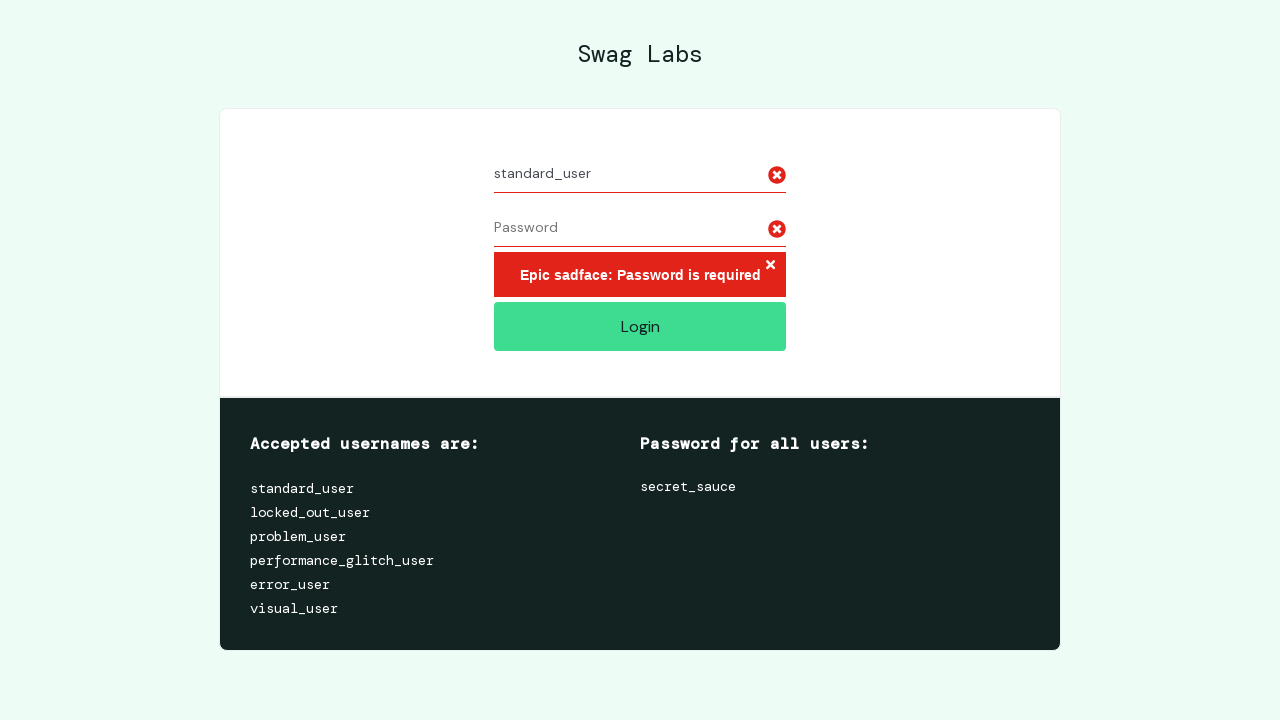

Verified 'Password is required' error message appeared
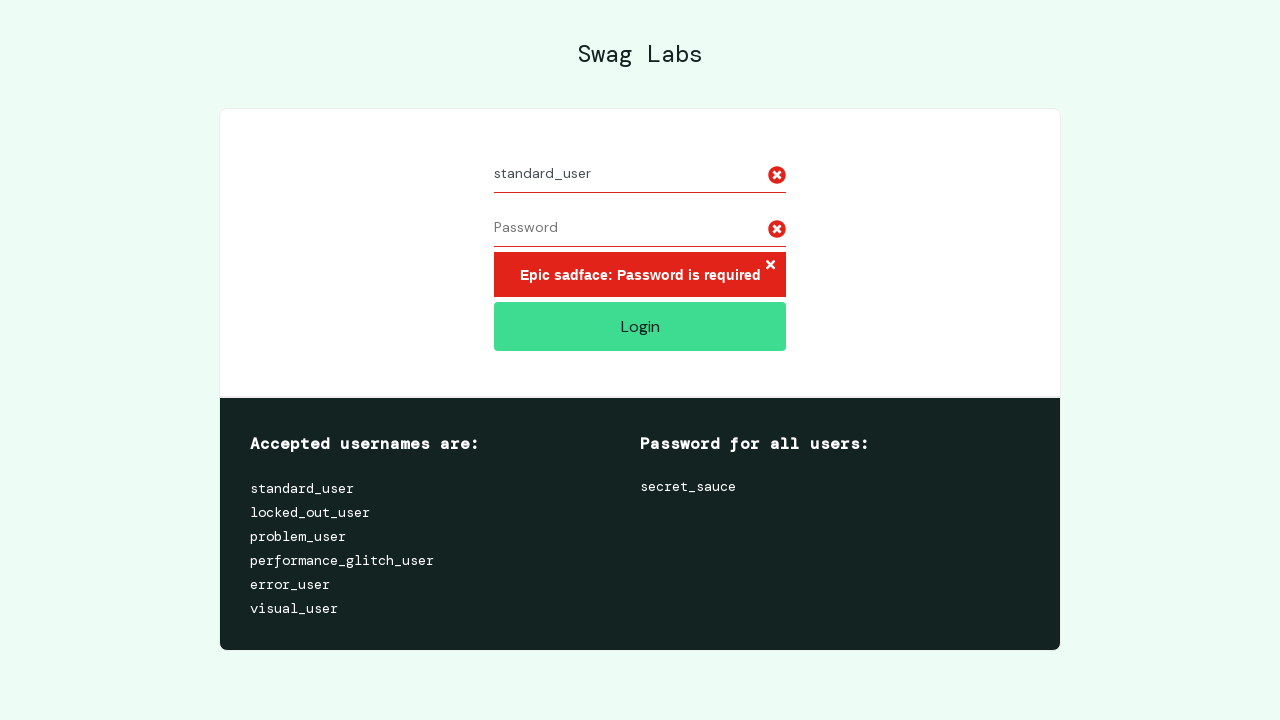

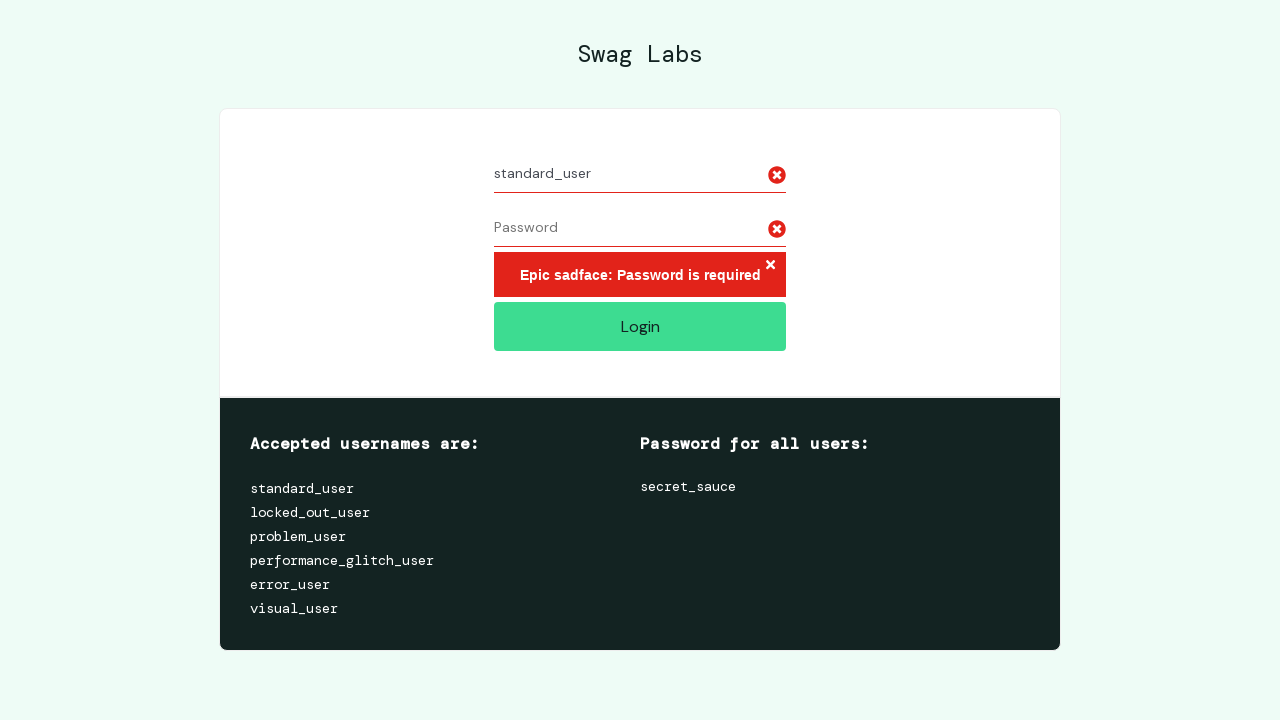